Tests a registration form by filling in first name, last name, and email fields, then submitting the form.

Starting URL: http://suninjuly.github.io/registration1.html

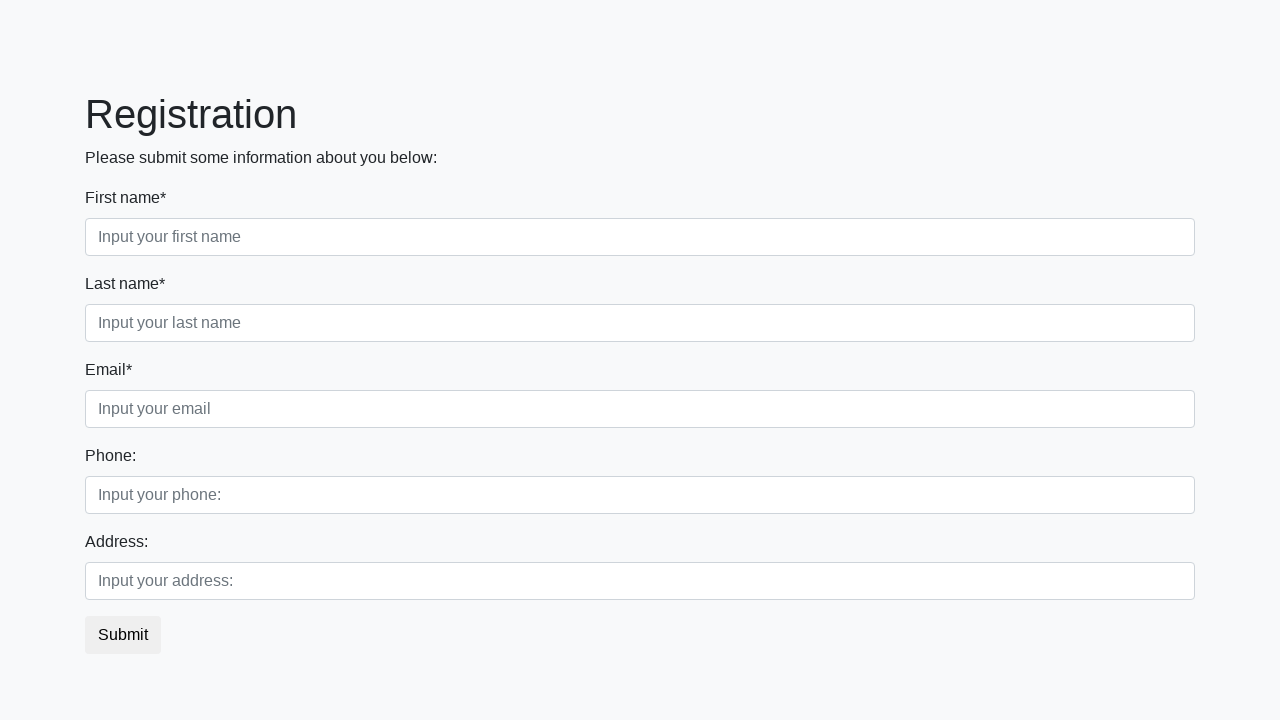

Set viewport size to 969x1020
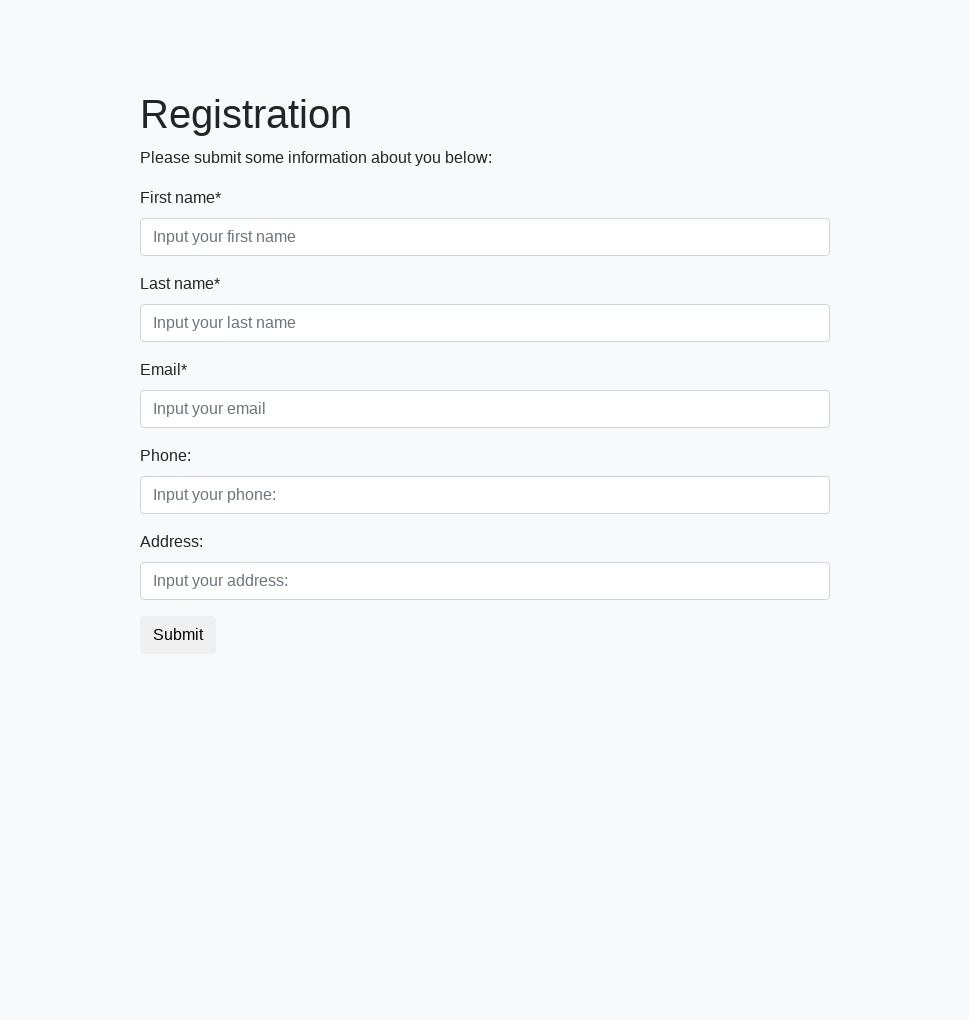

Clicked first name field at (484, 237) on .first_block > .first_class > .form-control
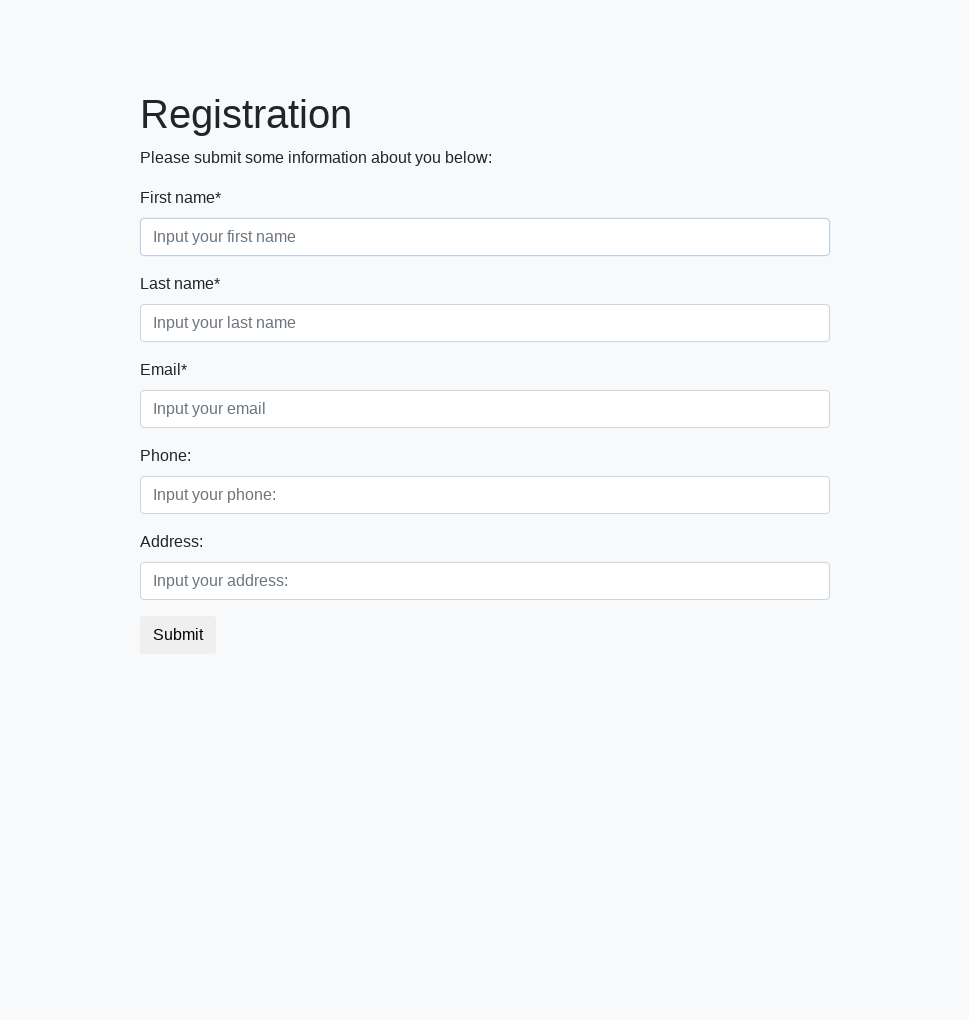

Filled first name field with 'ivan' on .first_block > .first_class > .form-control
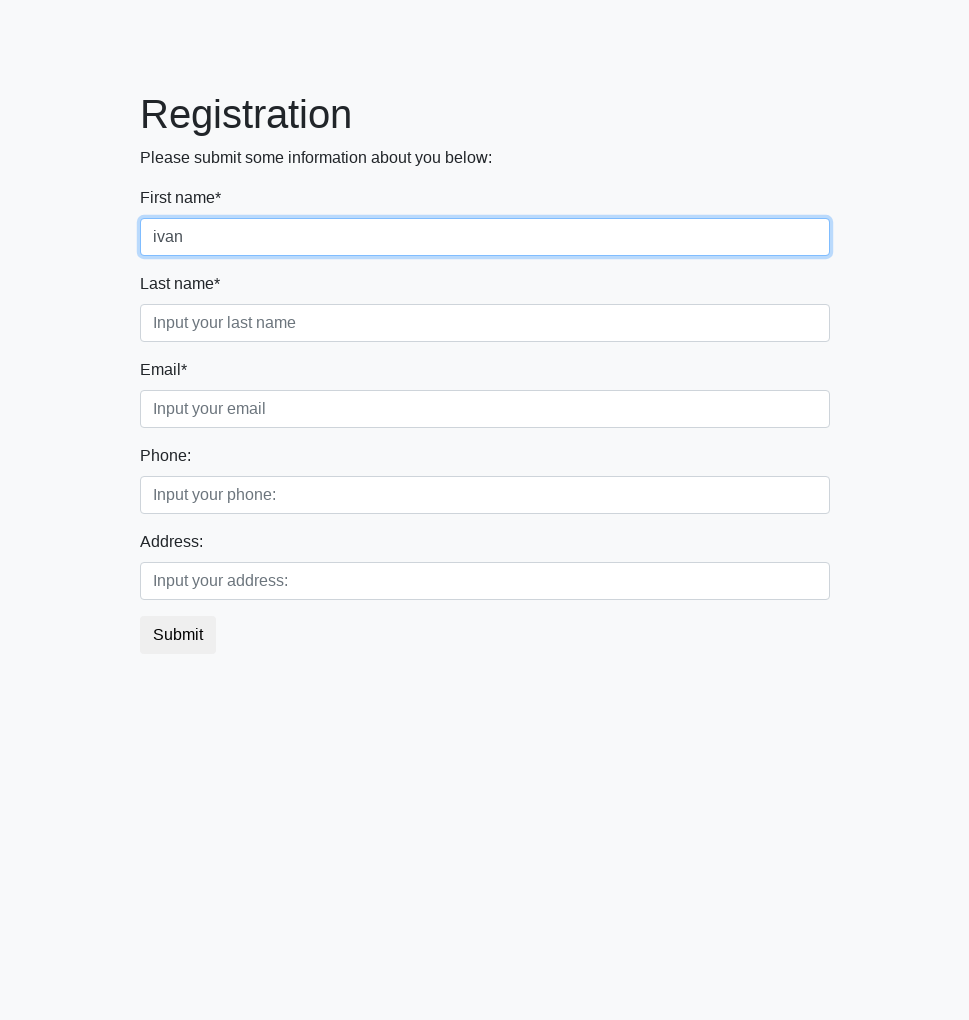

Clicked on third element (email field area) at (484, 409) on .third
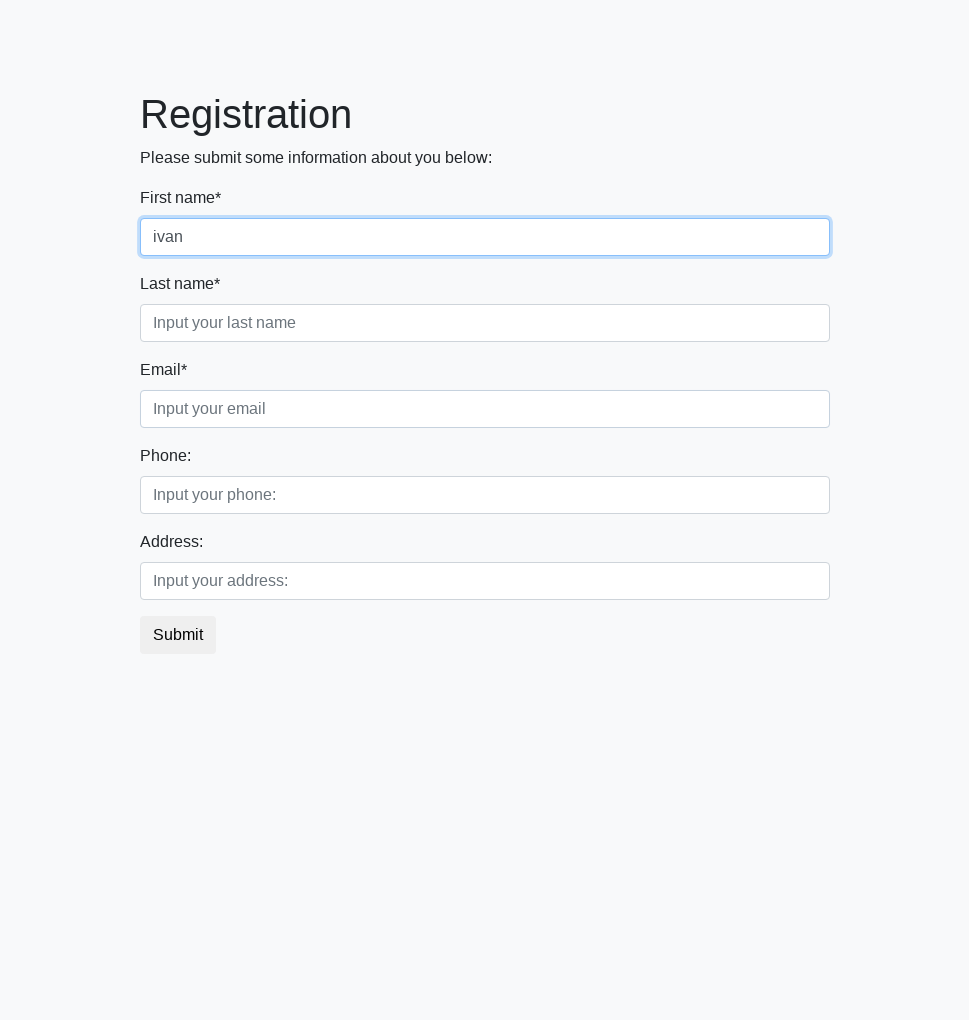

Clicked last name field at (484, 323) on .first_block > .second_class > .form-control
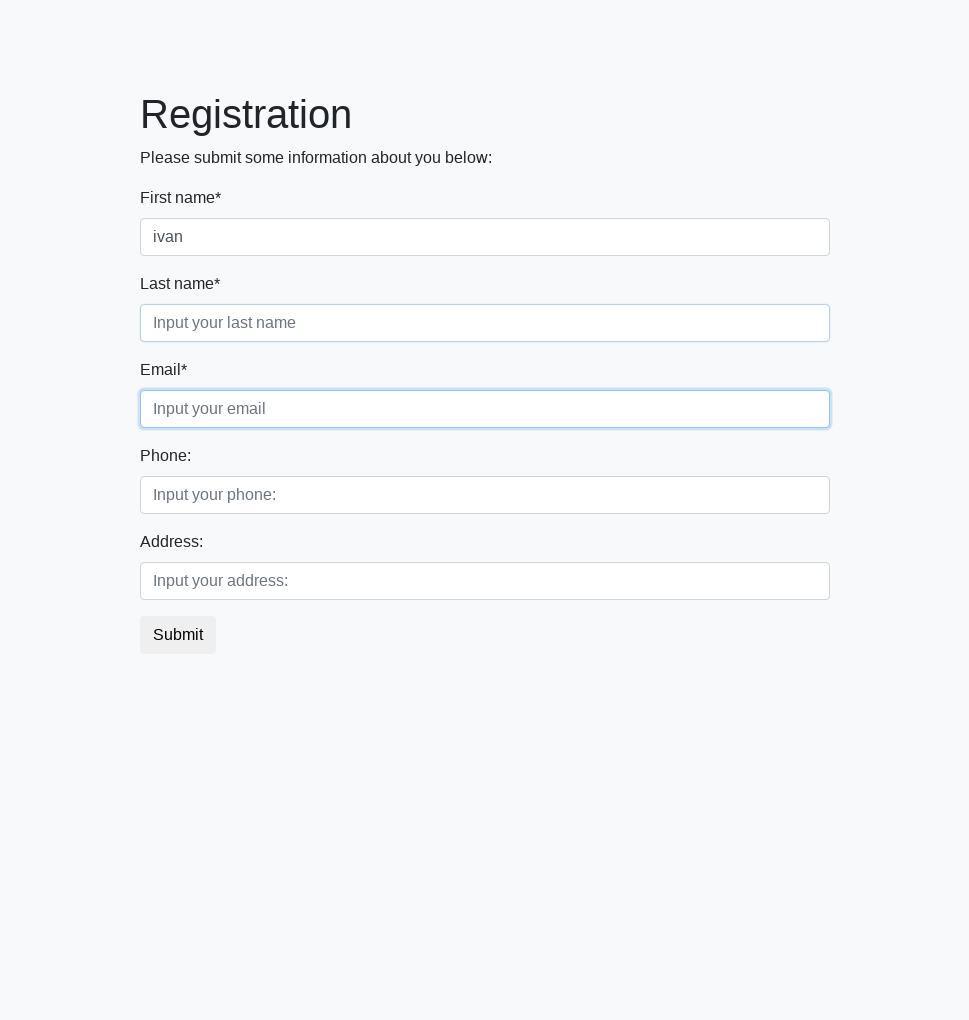

Filled last name field with 'petrov' on .first_block > .second_class > .form-control
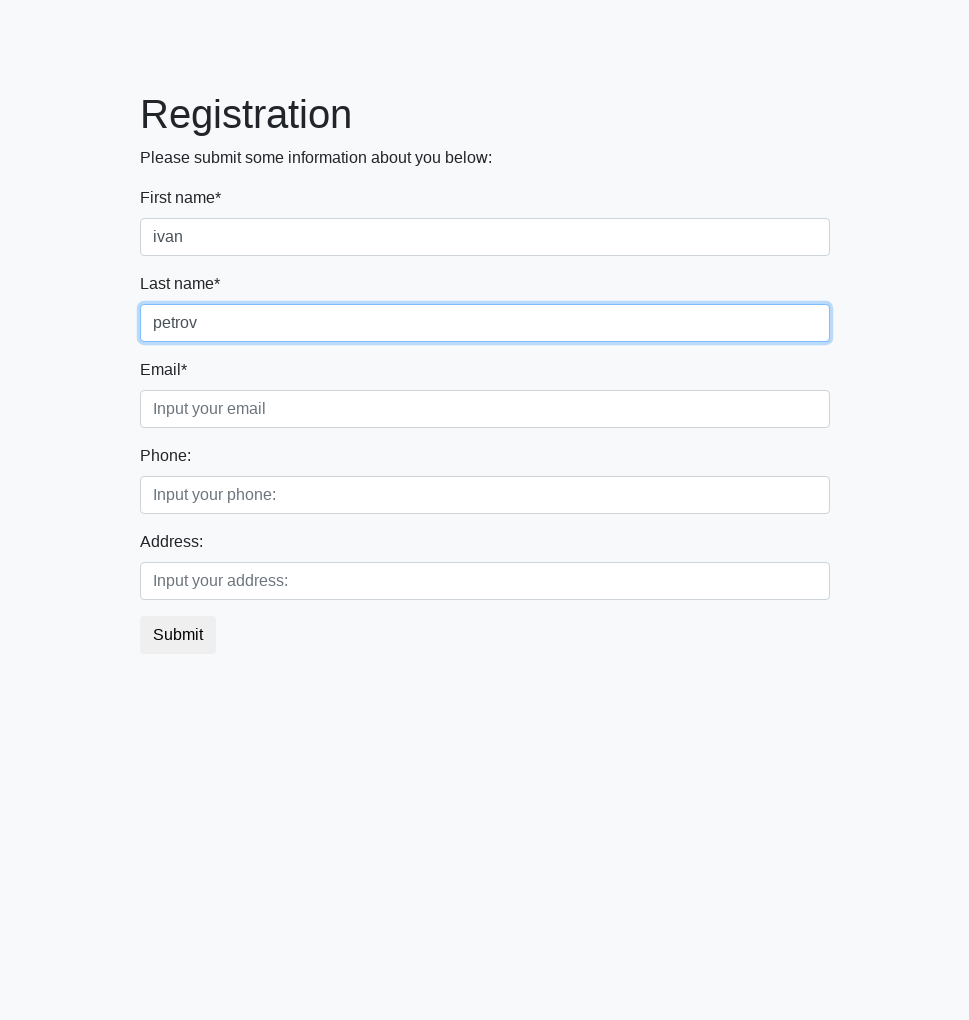

Clicked on form at (484, 420) on form
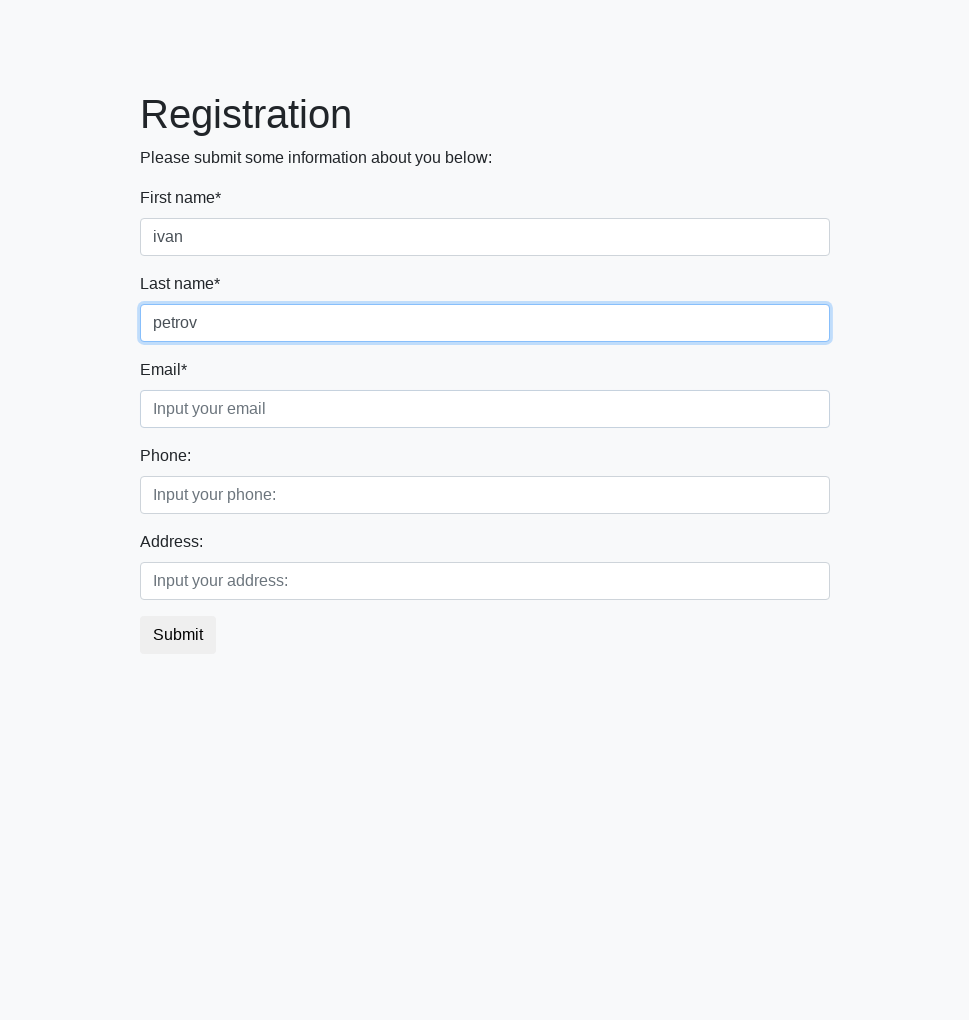

Clicked email field at (484, 409) on .third
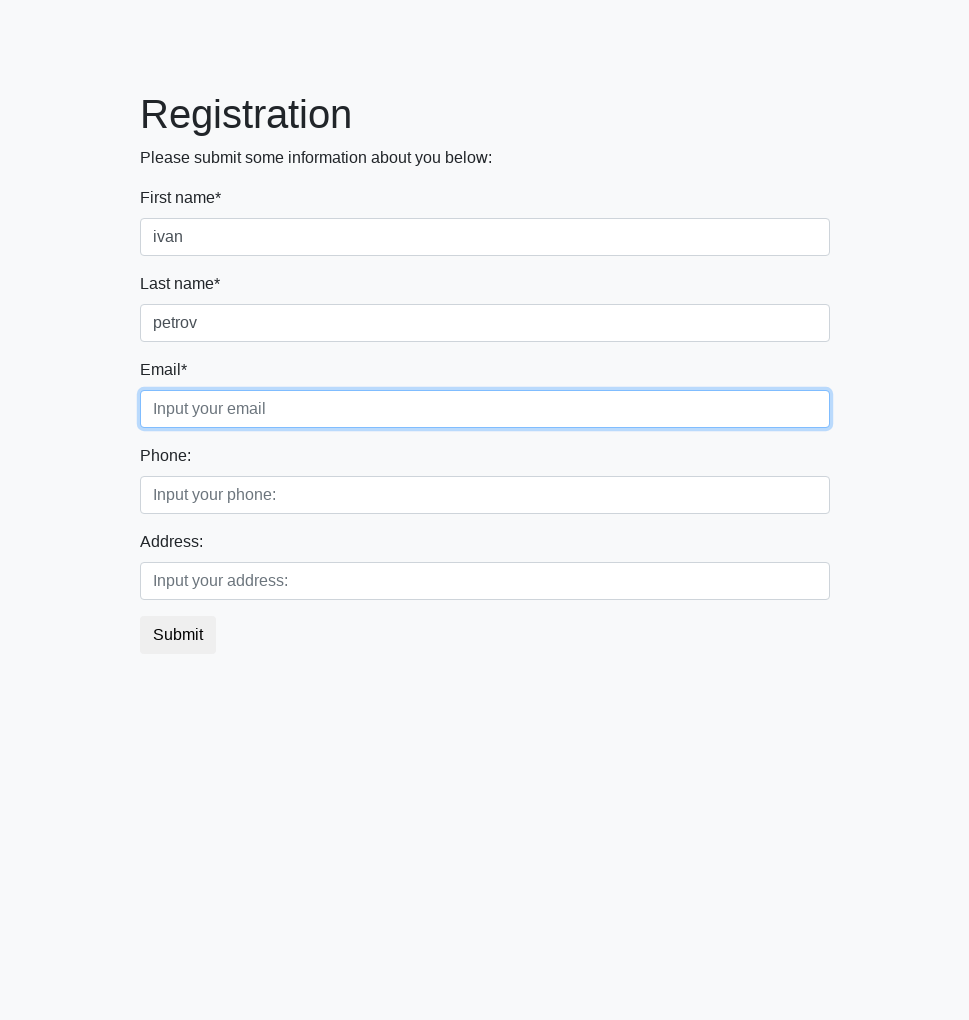

Filled email field with 'test@test.com' on .third
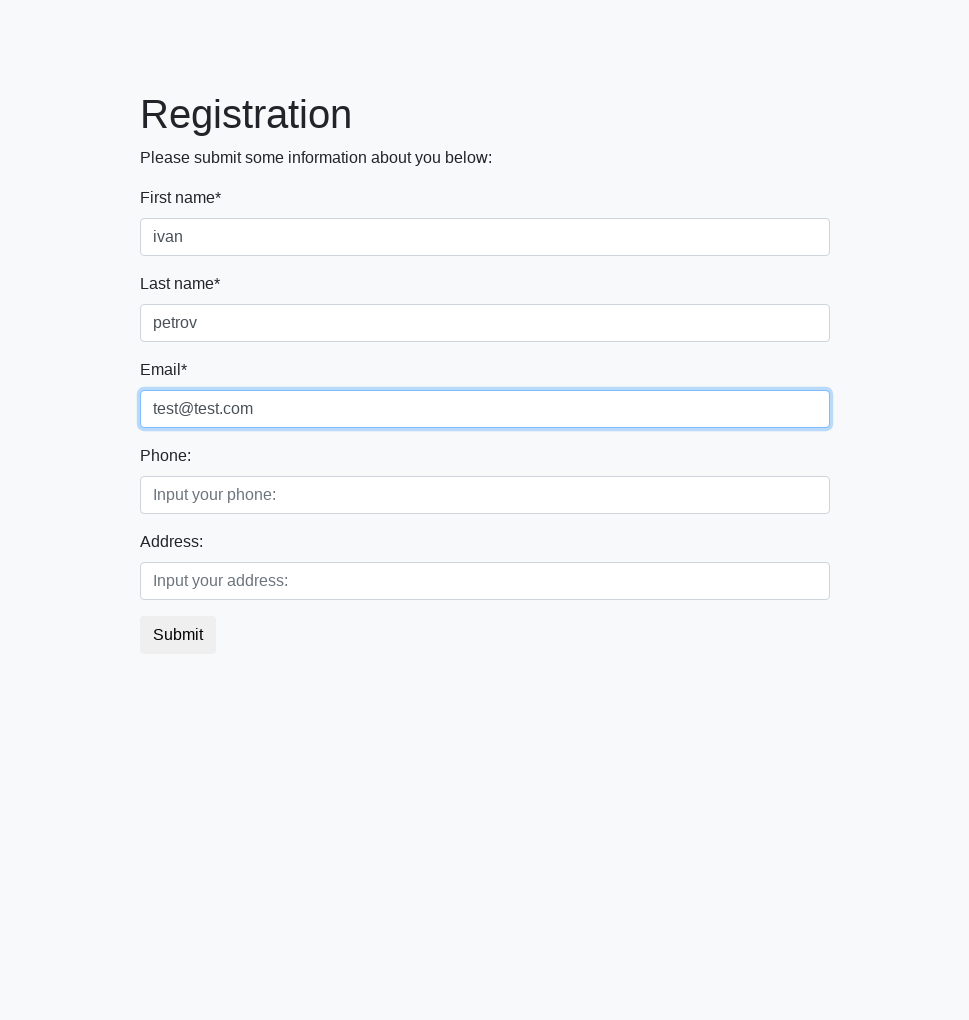

Clicked submit button at (178, 635) on .btn
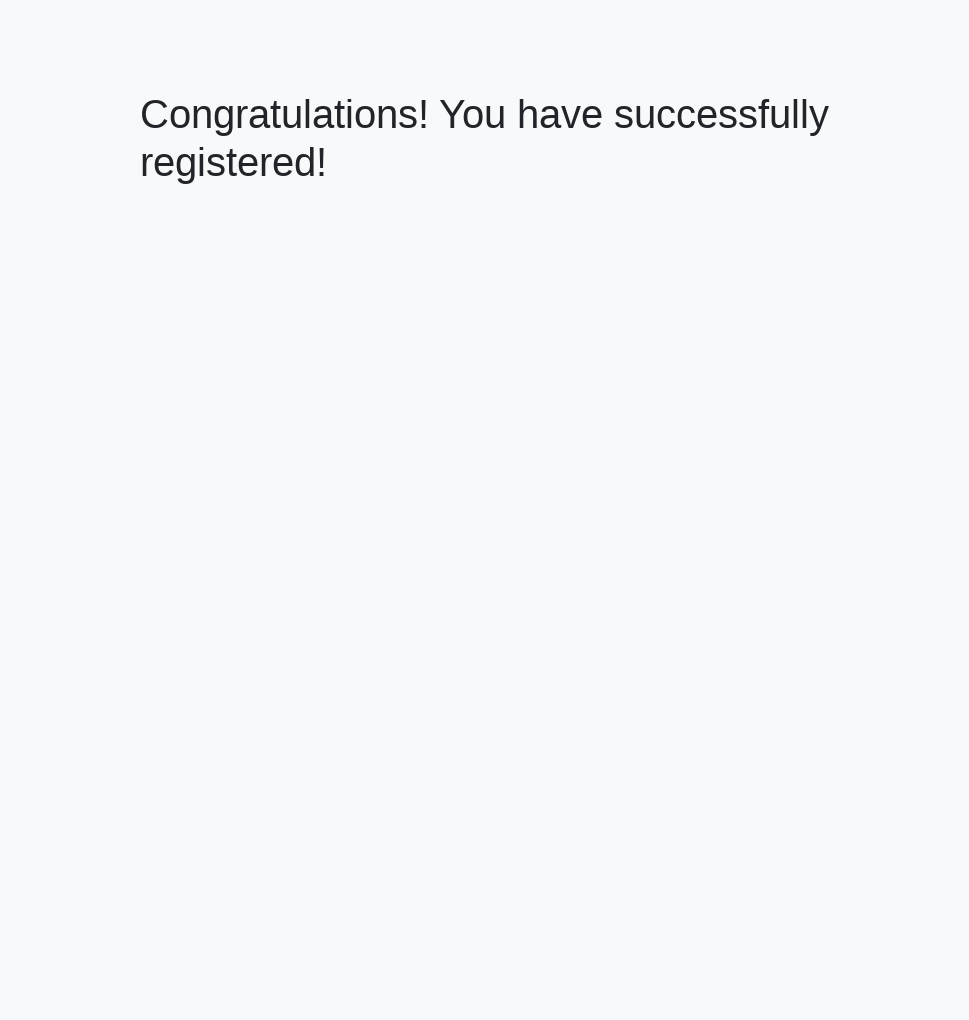

Clicked on result area at (484, 506) on .bg-light
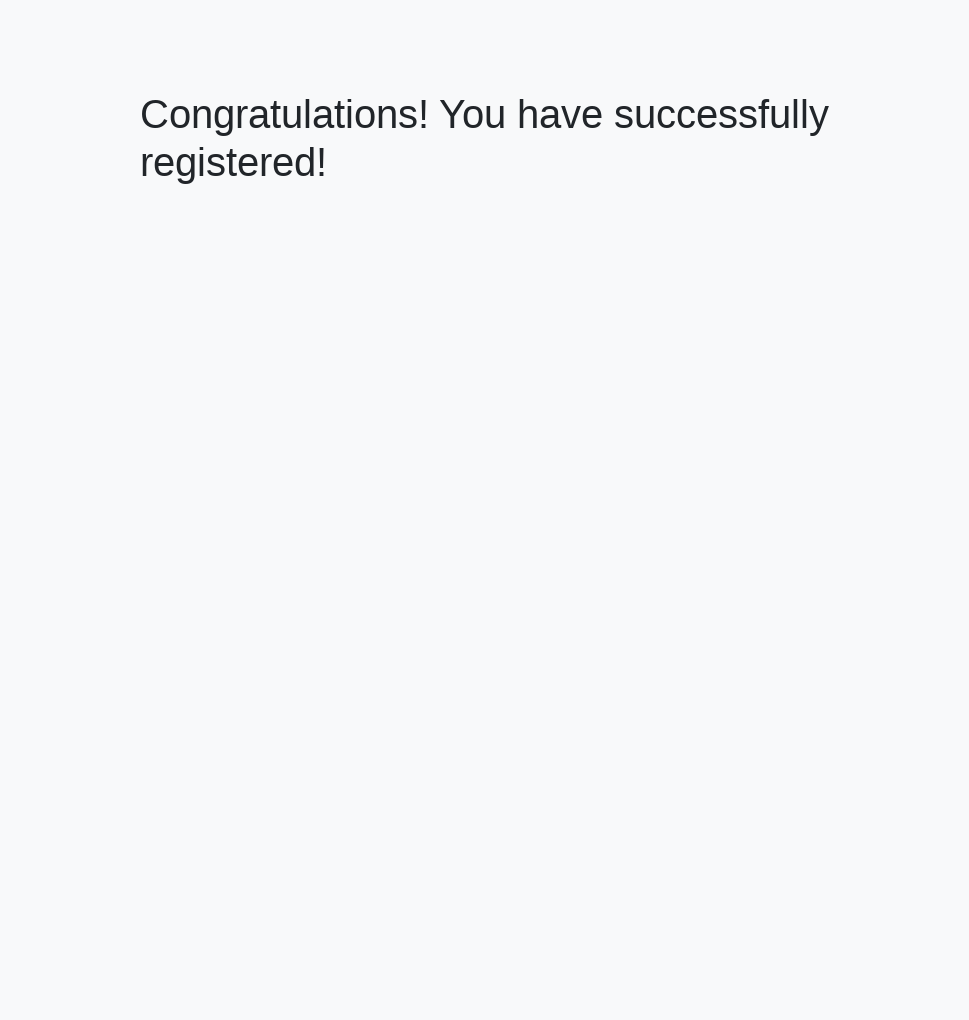

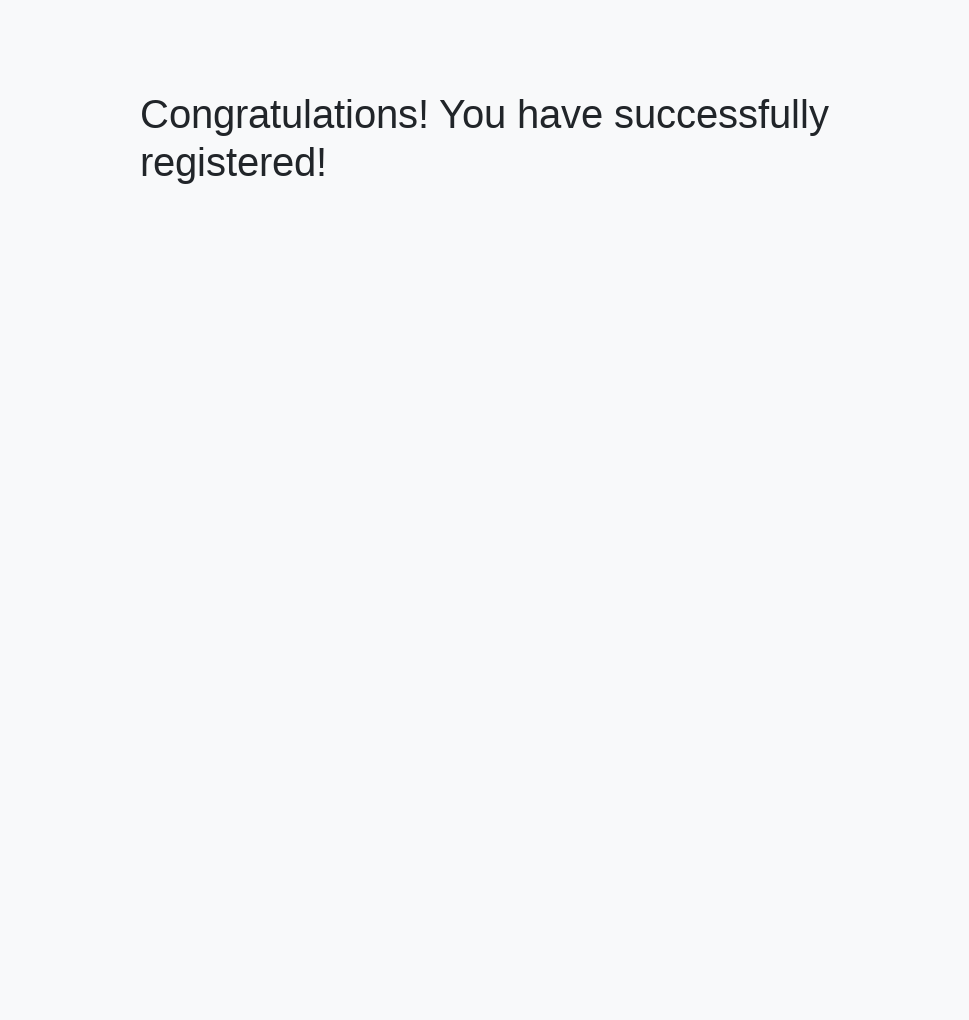